Tests autocomplete by typing "Red" in the multi-color field and "Re" in the single color field, verifying suggestions appear in both

Starting URL: https://demoqa.com/auto-complete

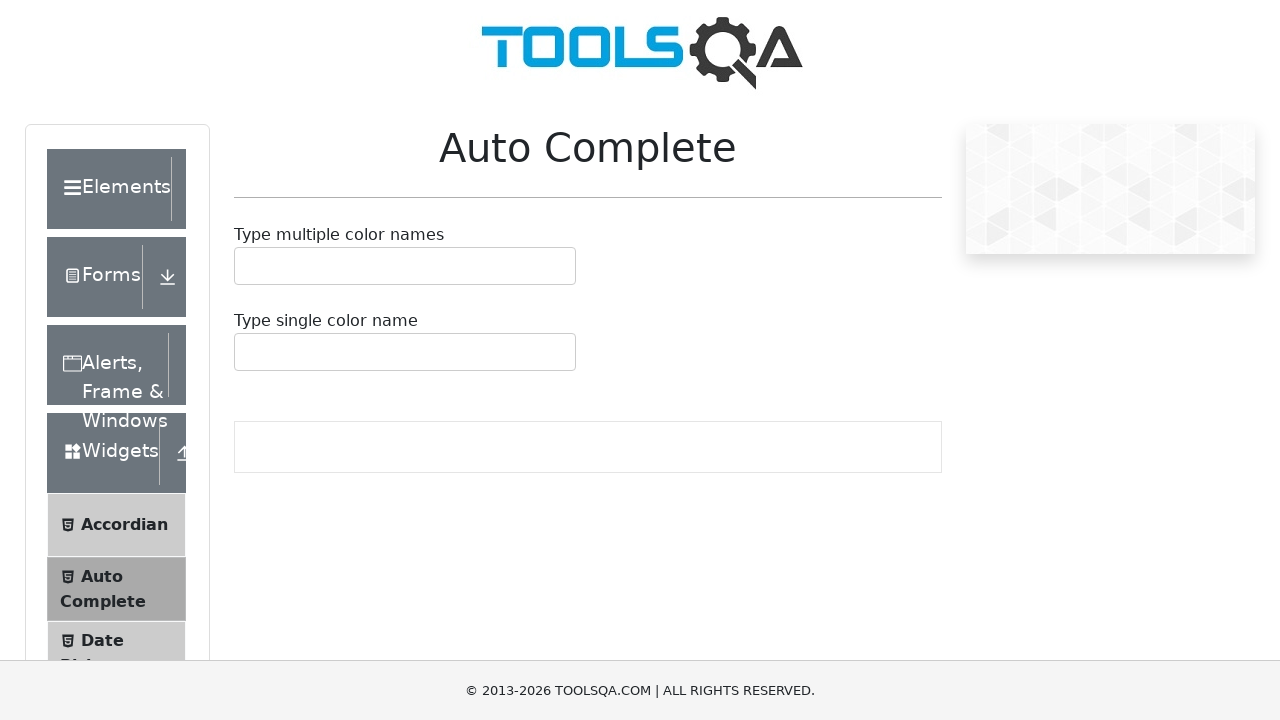

Typed 'Red' in the multi-color autocomplete field on #autoCompleteMultipleInput
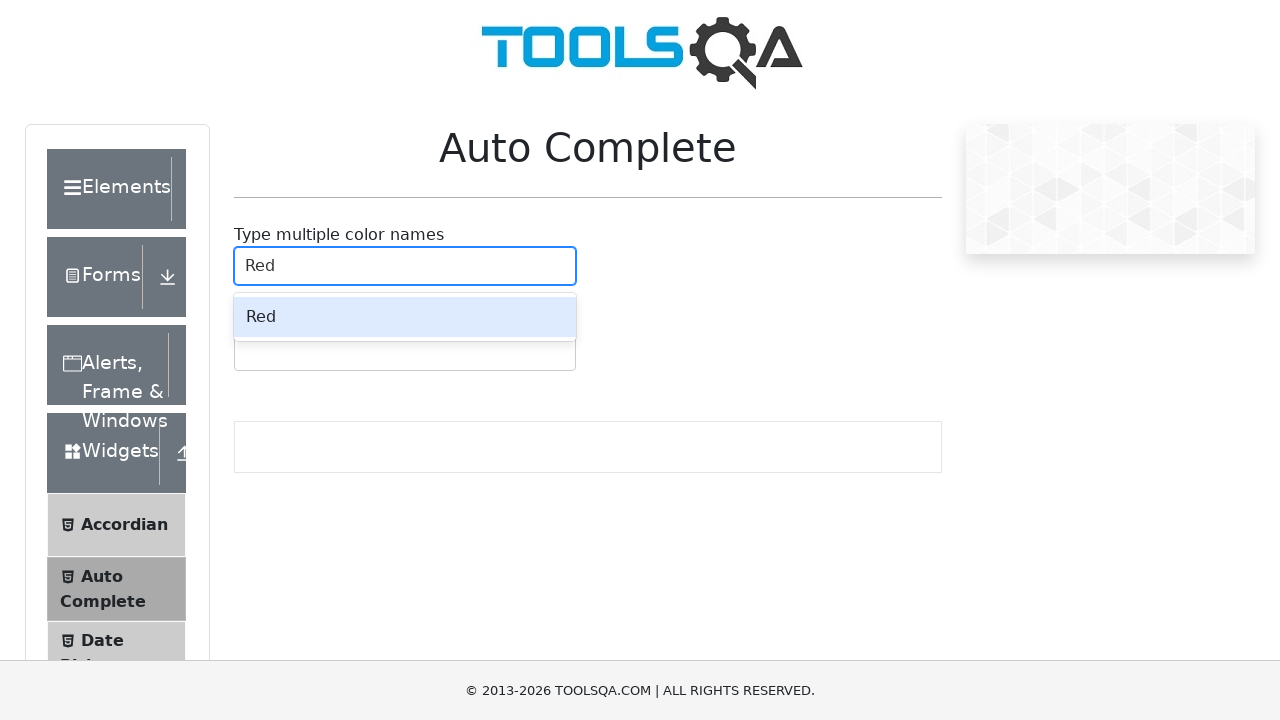

Autocomplete dropdown appeared with suggestions for 'Red'
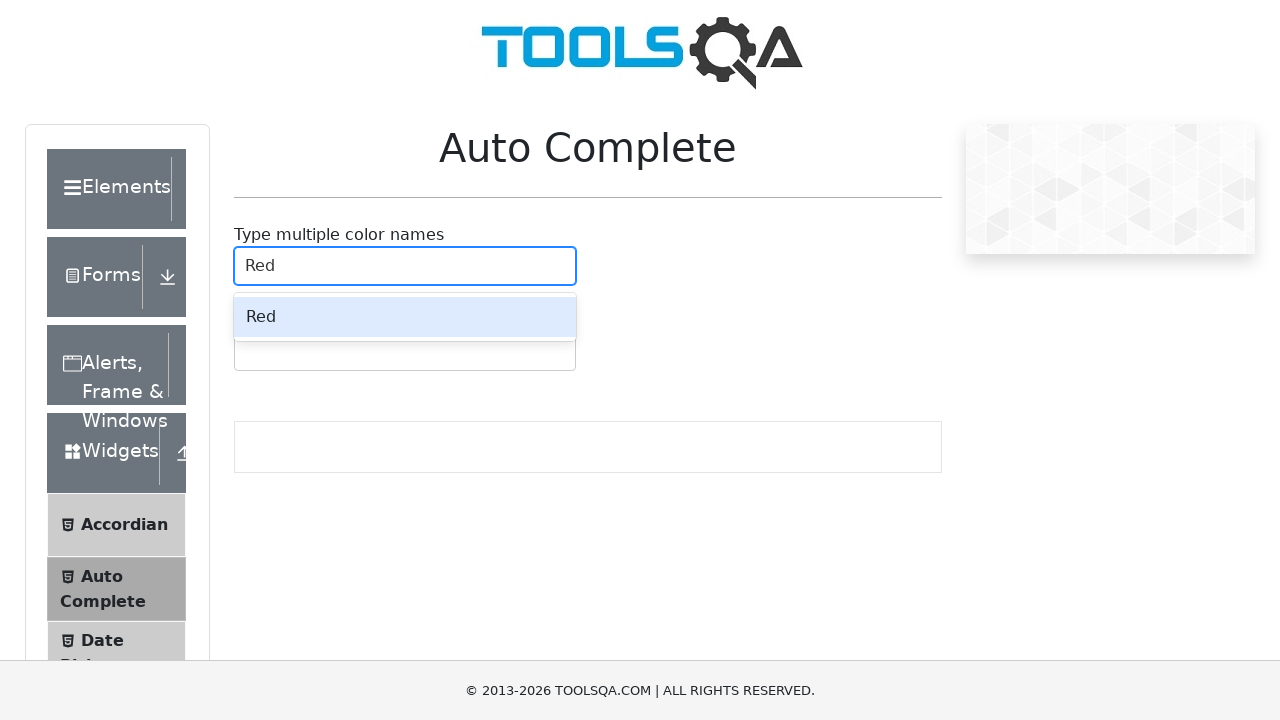

Selected an autocomplete option from the multi-color dropdown at (405, 317) on .auto-complete__option
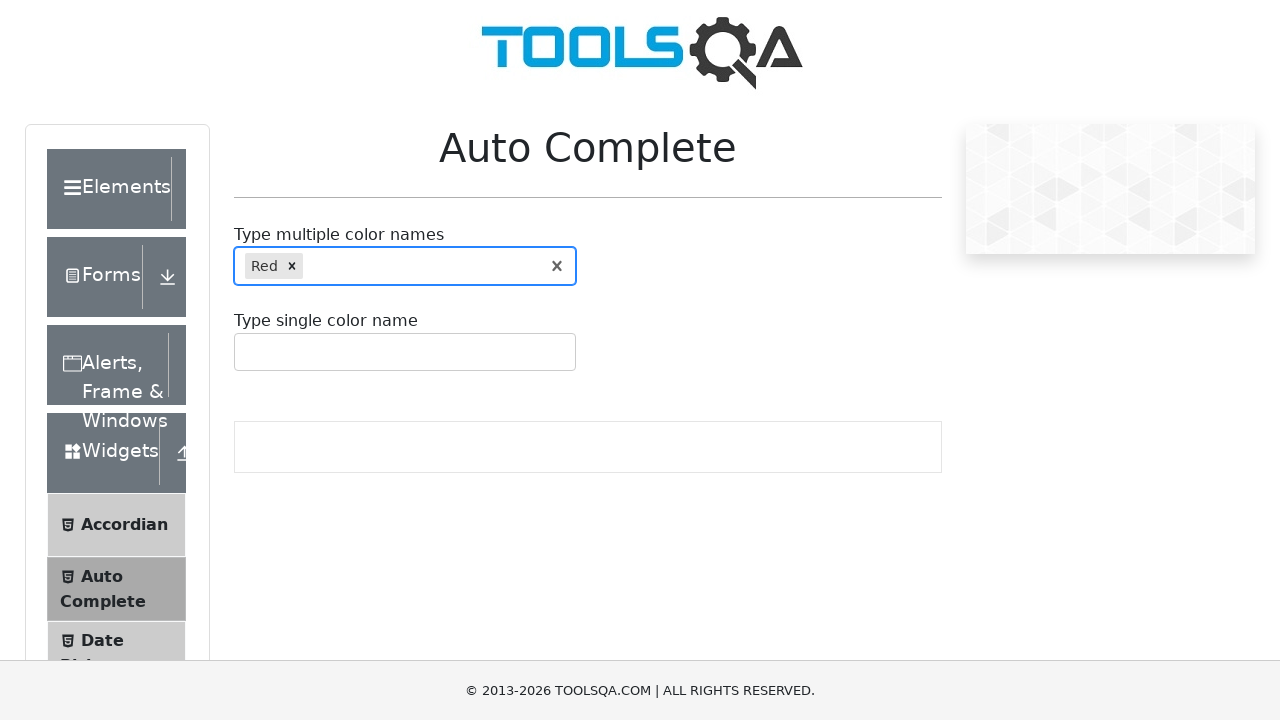

Typed 'Re' in the single color autocomplete field on #autoCompleteSingleInput
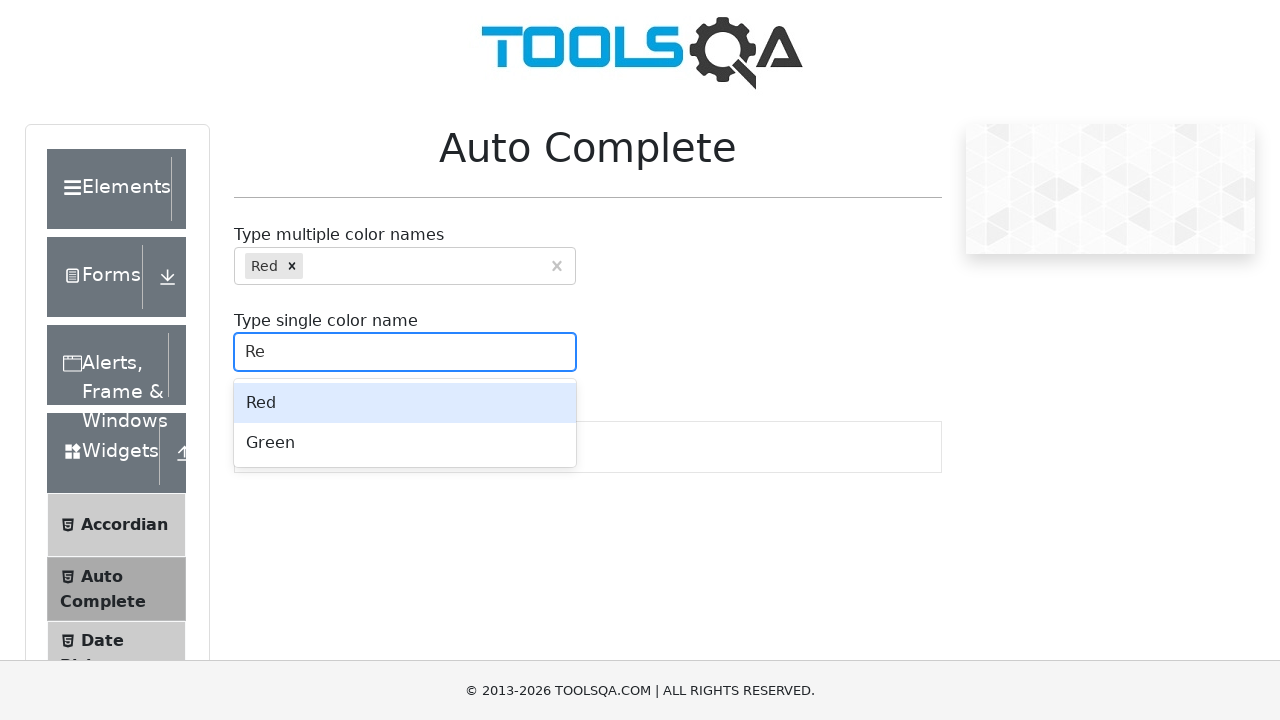

Autocomplete dropdown appeared with suggestions for 'Re' in single color field
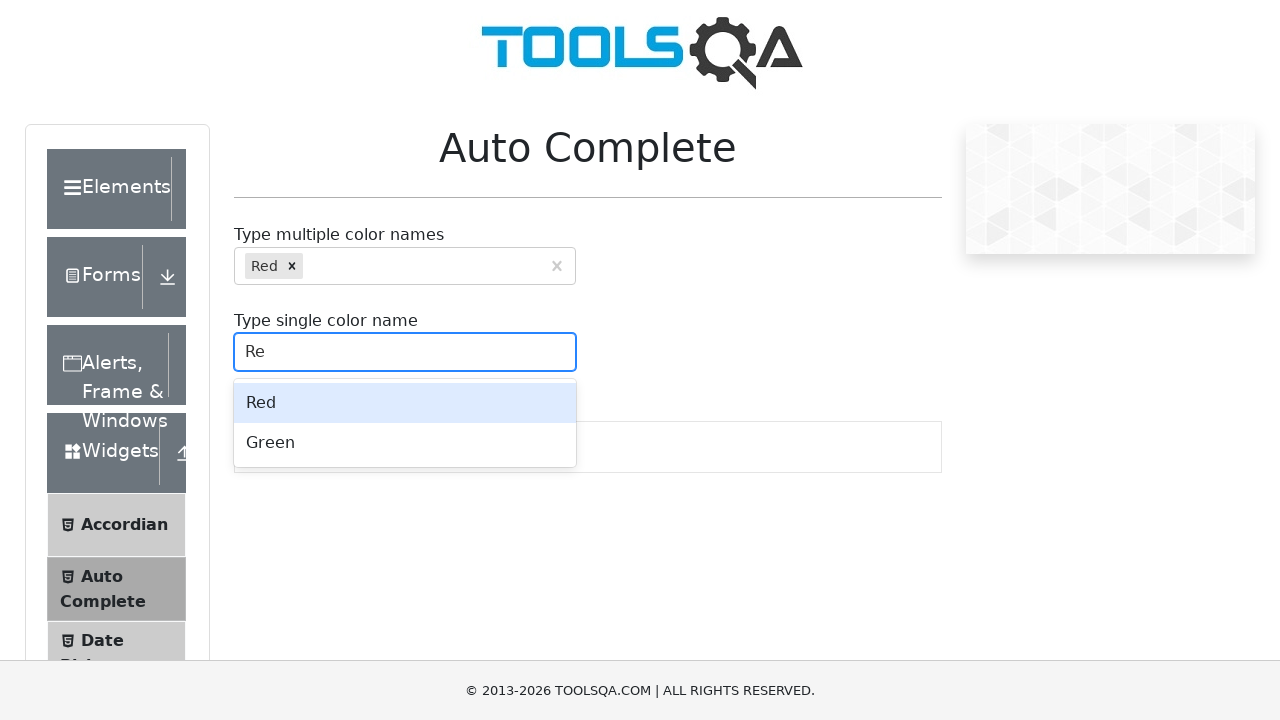

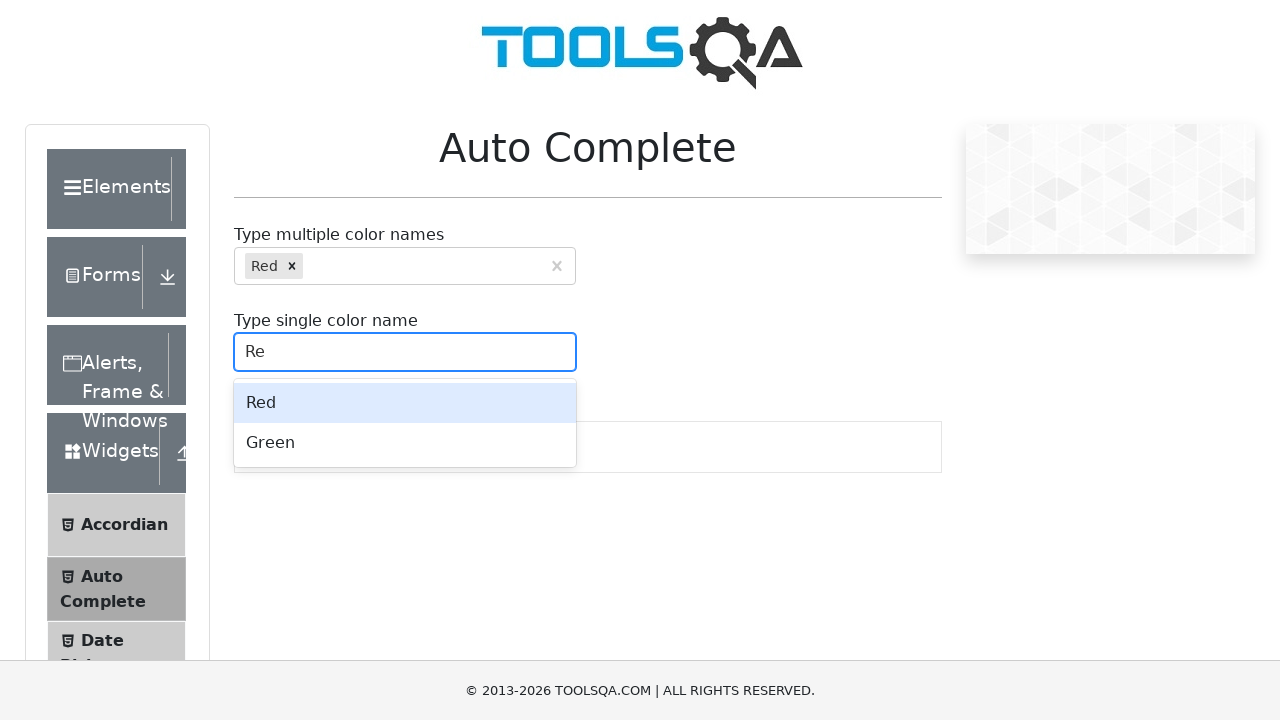